Tests checkbox interactions by verifying initial checkbox states, checking an unchecked checkbox, and unchecking a checked checkbox

Starting URL: https://the-internet.herokuapp.com/checkboxes

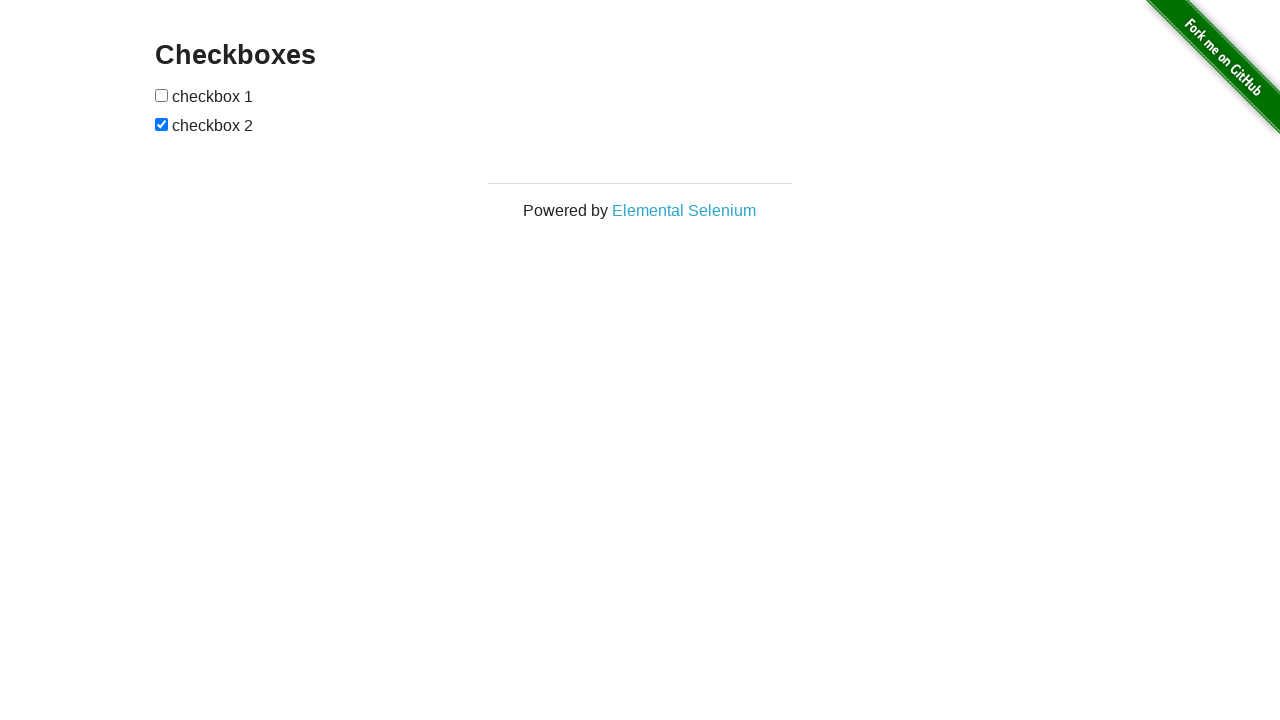

Checkboxes container is visible
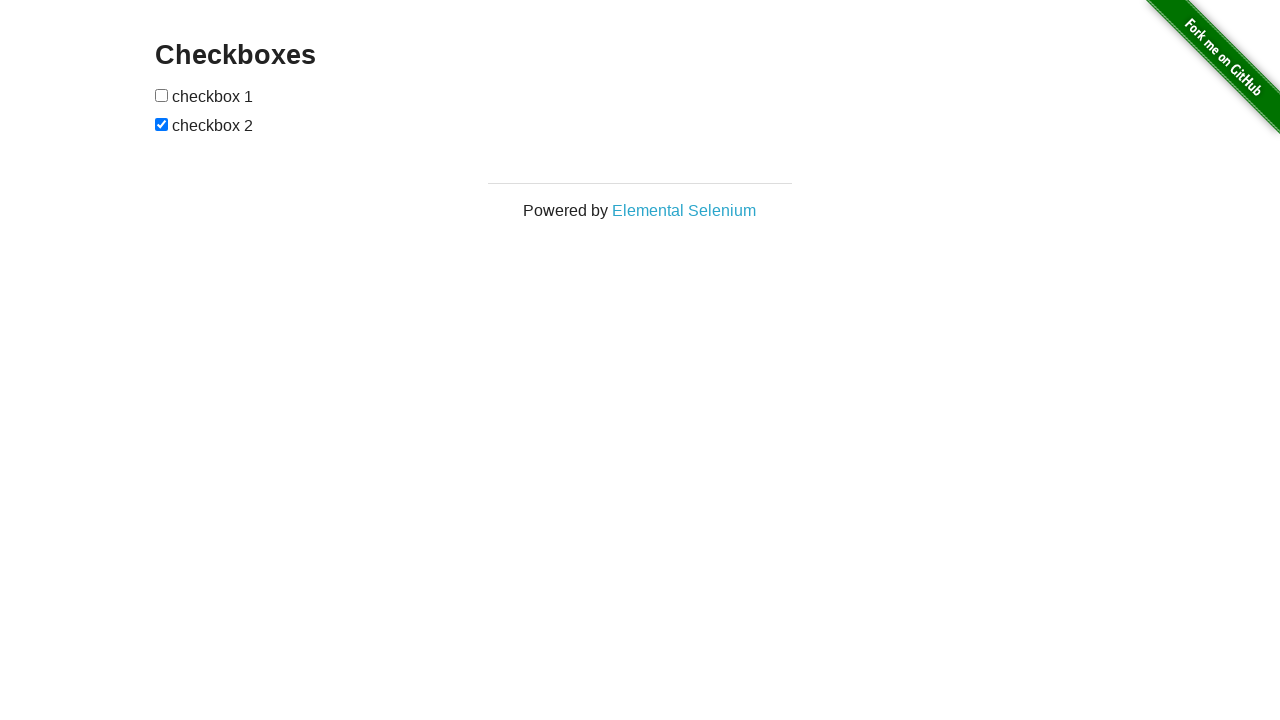

Checked the first checkbox at (162, 95) on input[type=checkbox]:nth-child(1)
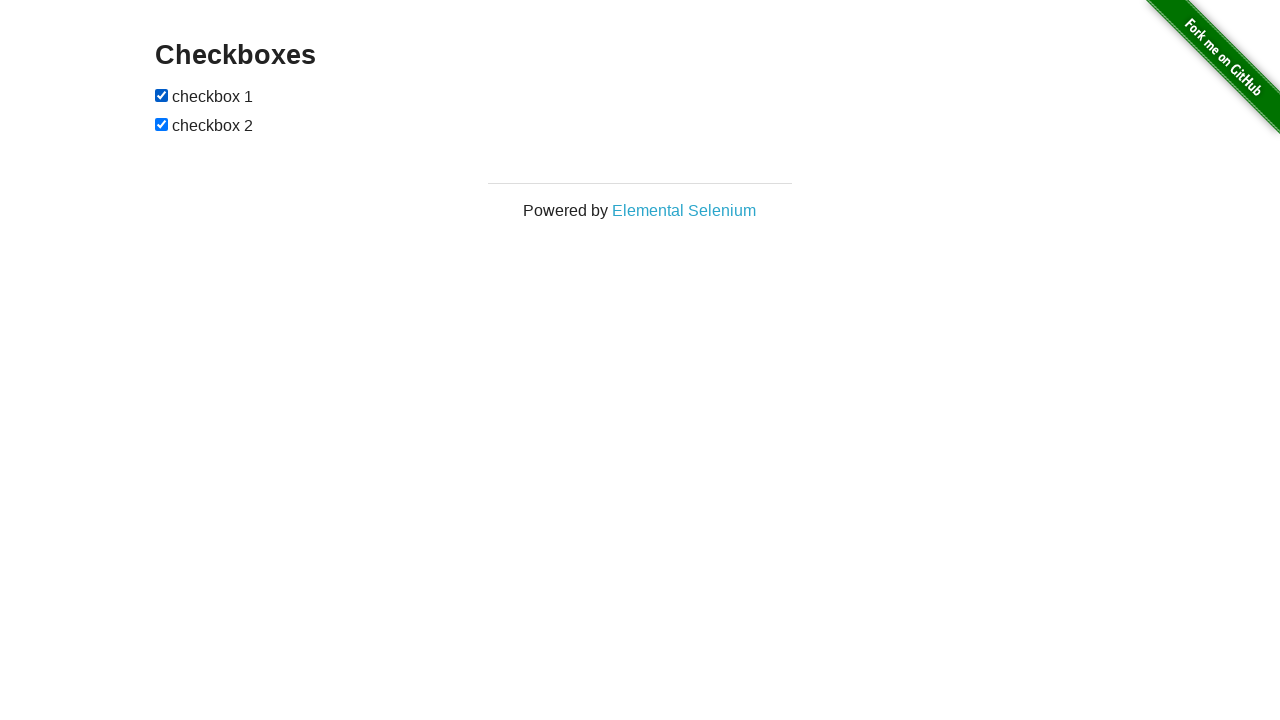

Unchecked the second checkbox at (162, 124) on input[type=checkbox]:nth-child(3)
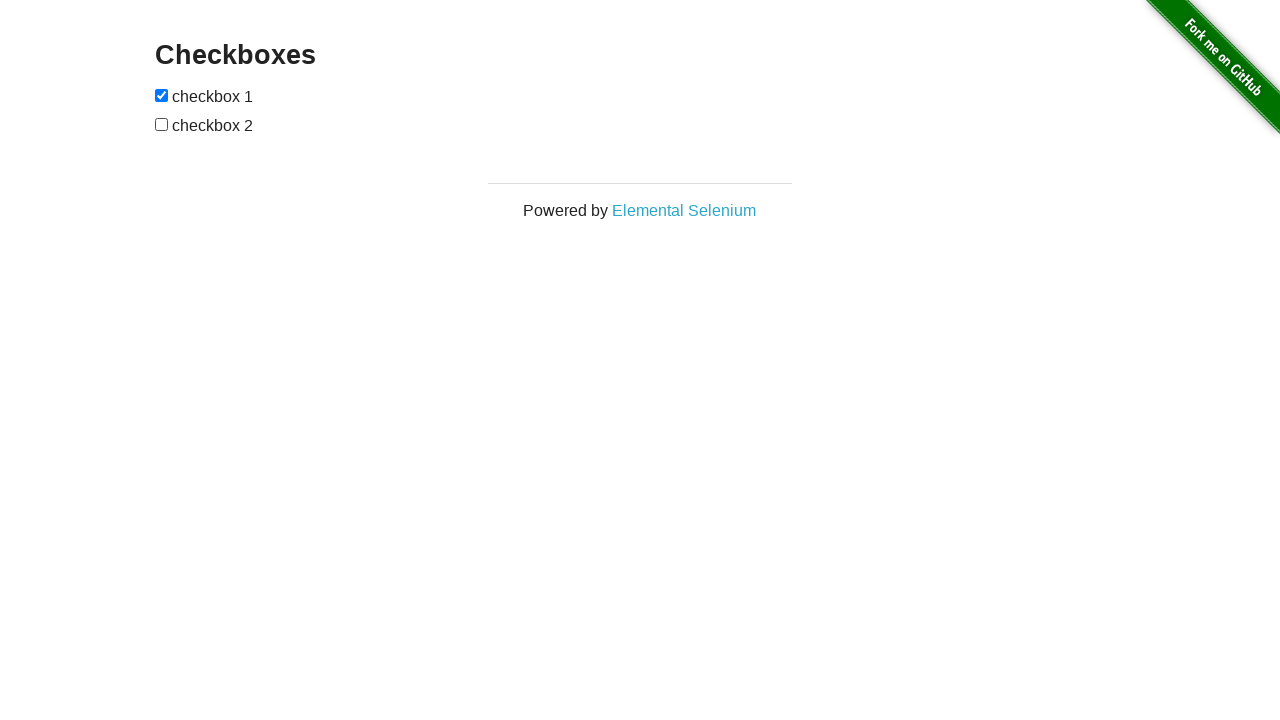

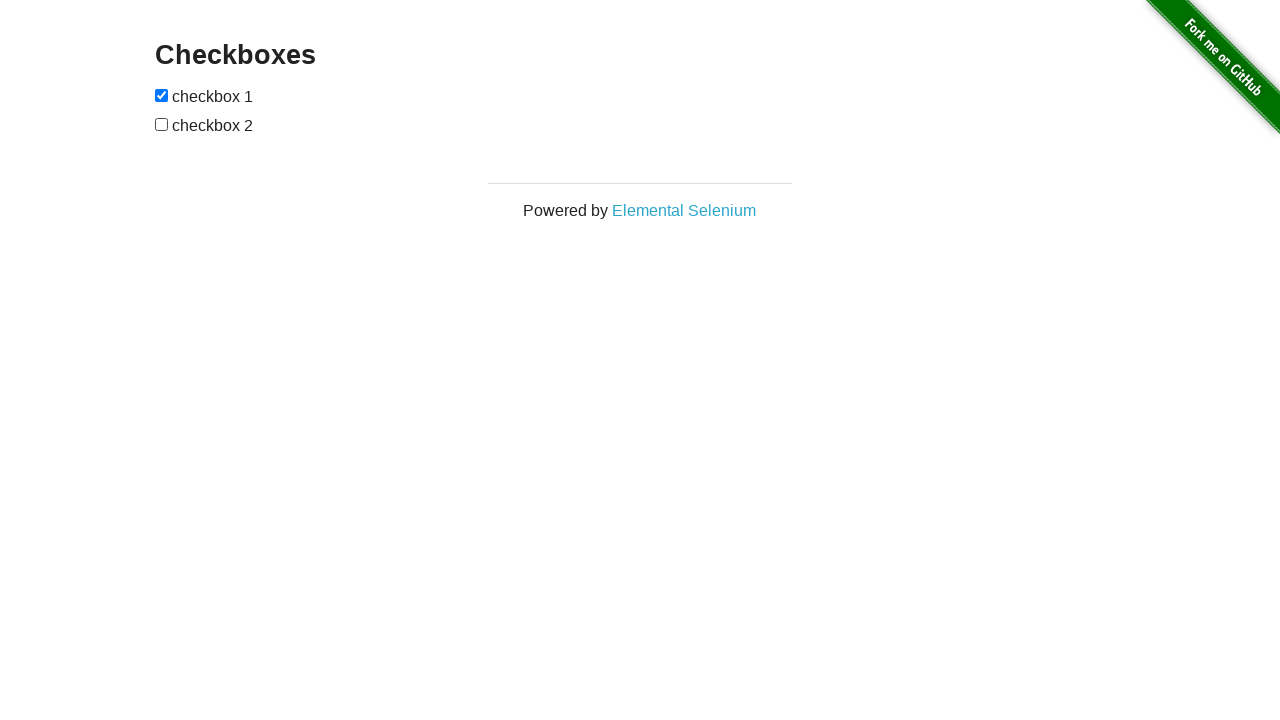